Tests prompt dialog by entering text and verifying the input is displayed

Starting URL: https://demoqa.com/alerts

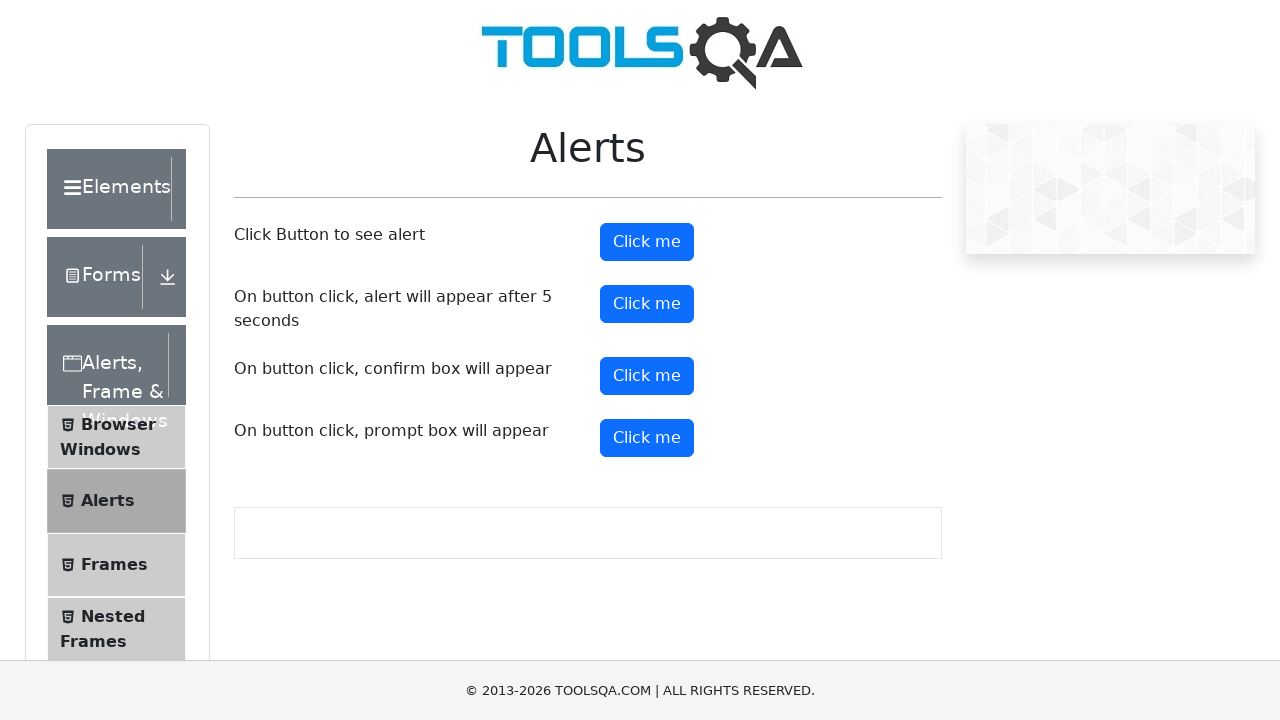

Set up dialog handler to accept prompt with test text
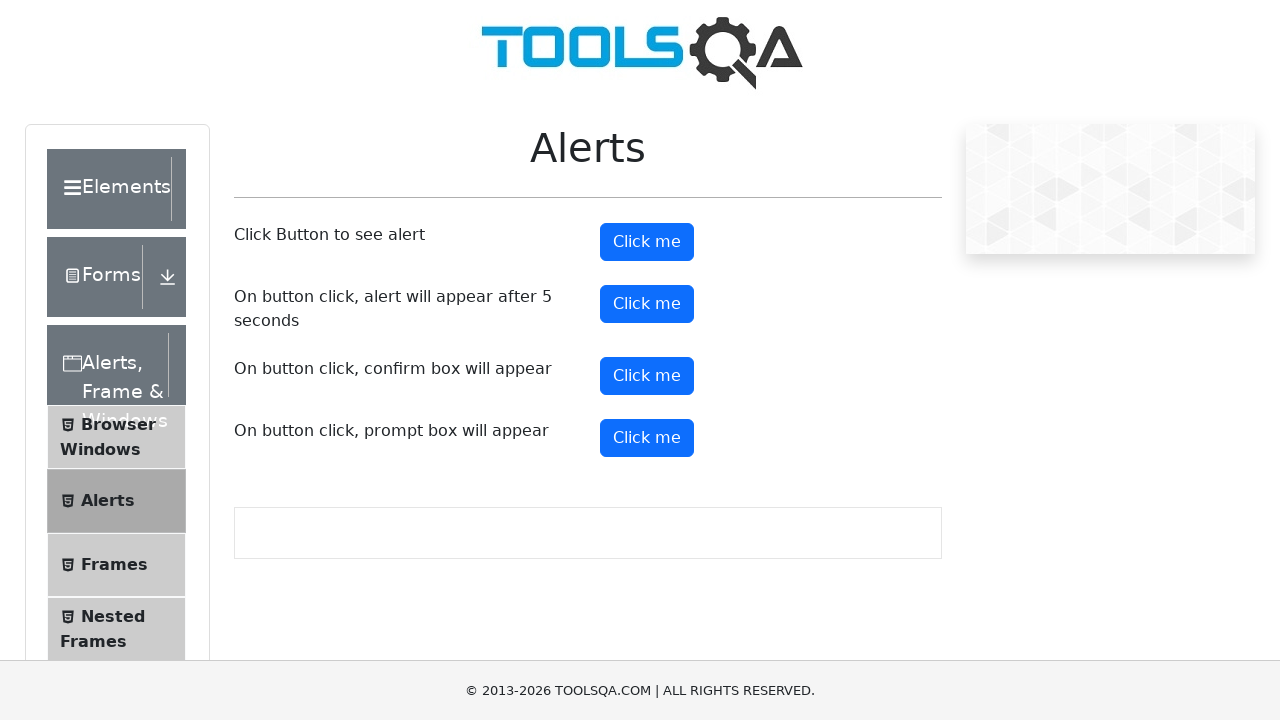

Clicked prompt button to trigger dialog at (647, 438) on #promtButton
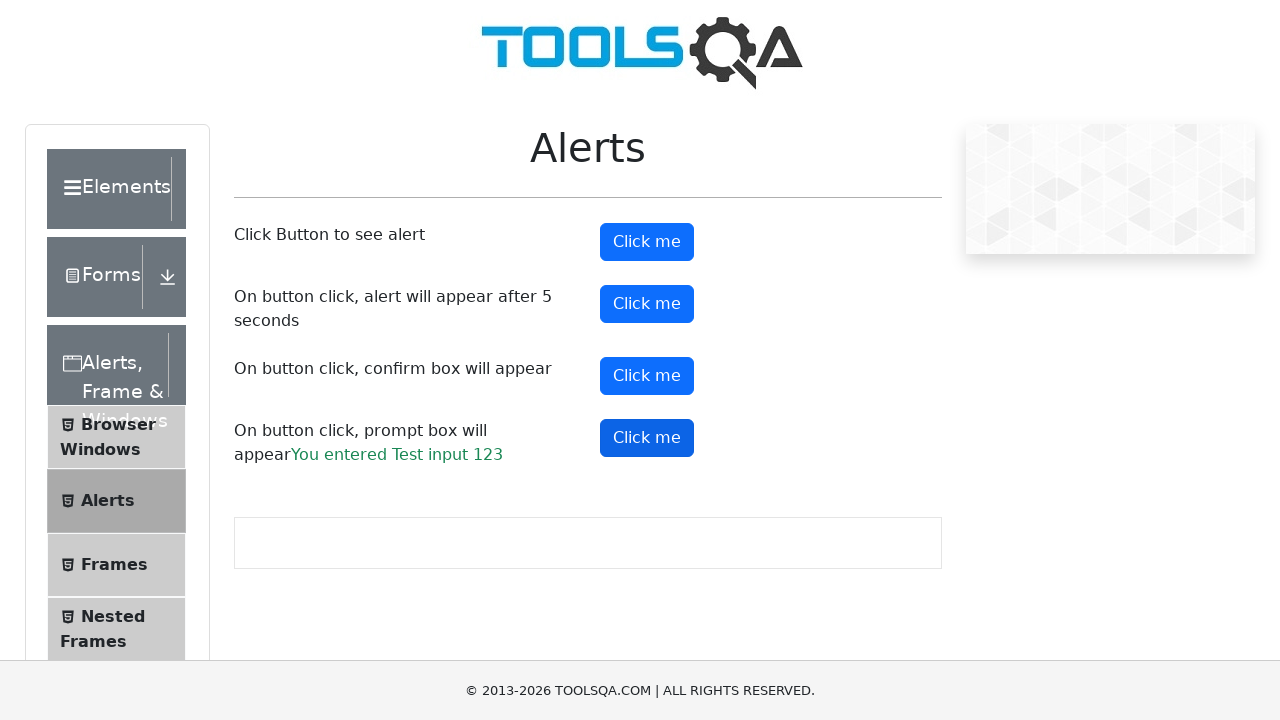

Waited for prompt result element to appear
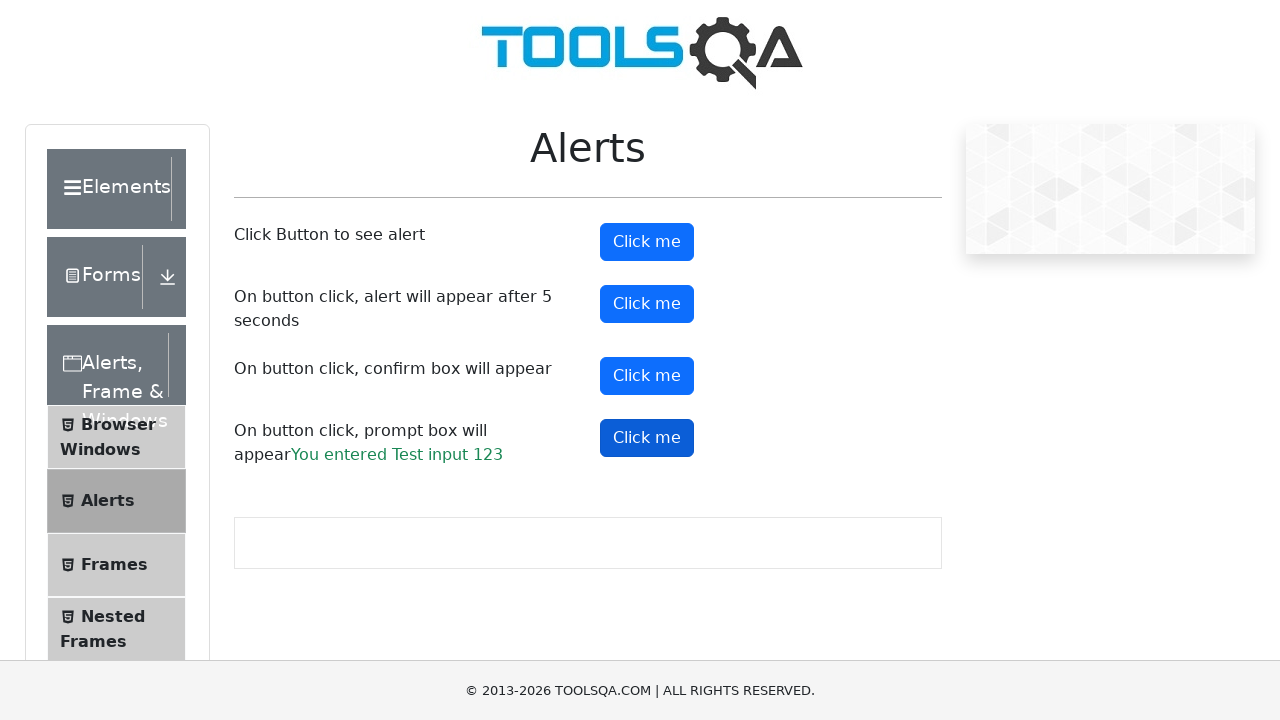

Retrieved text content from prompt result element
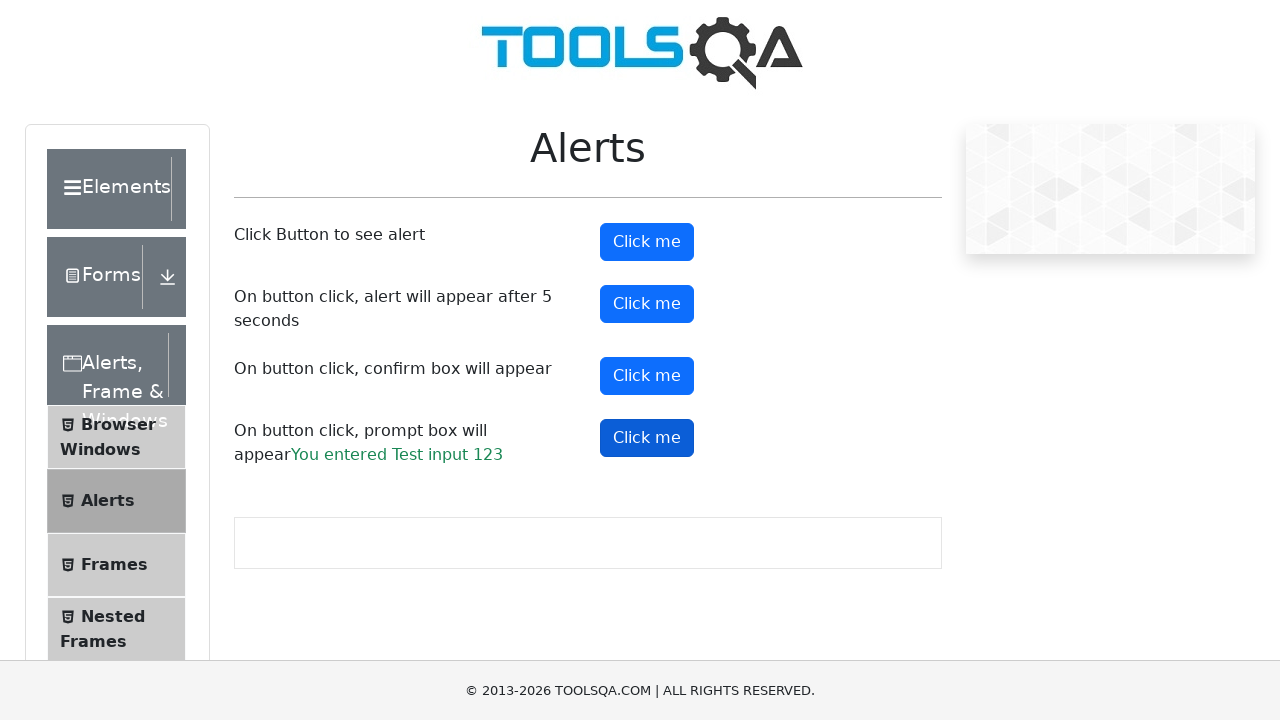

Verified that entered text 'Test input 123' is displayed in result
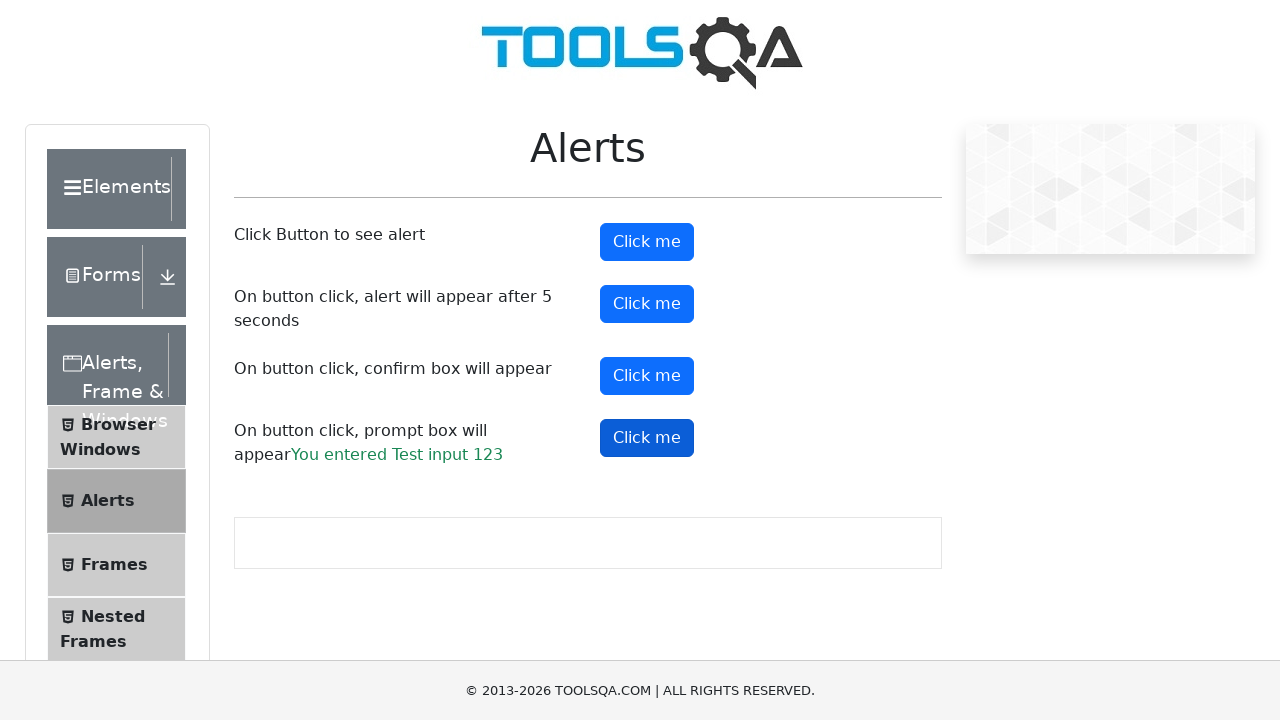

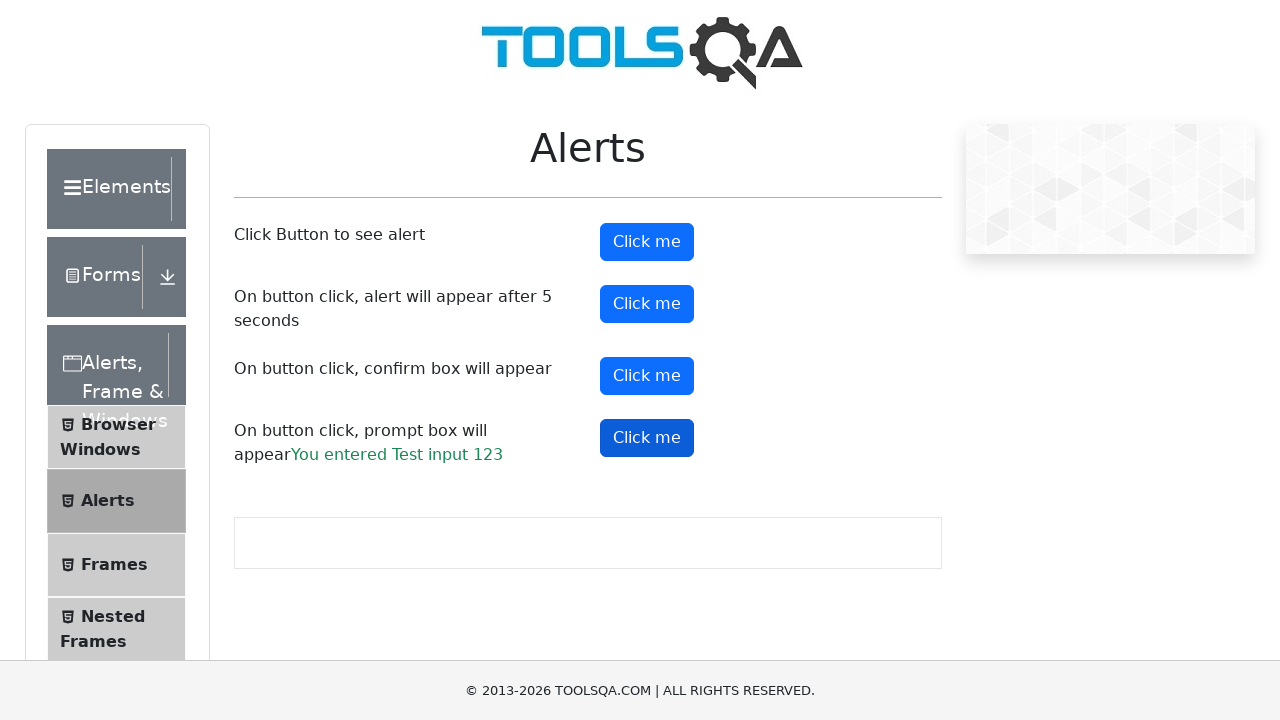